Tests select dropdown functionality by selecting an option from a dropdown menu

Starting URL: http://www.sahitest.com/demo/selectTest.htm

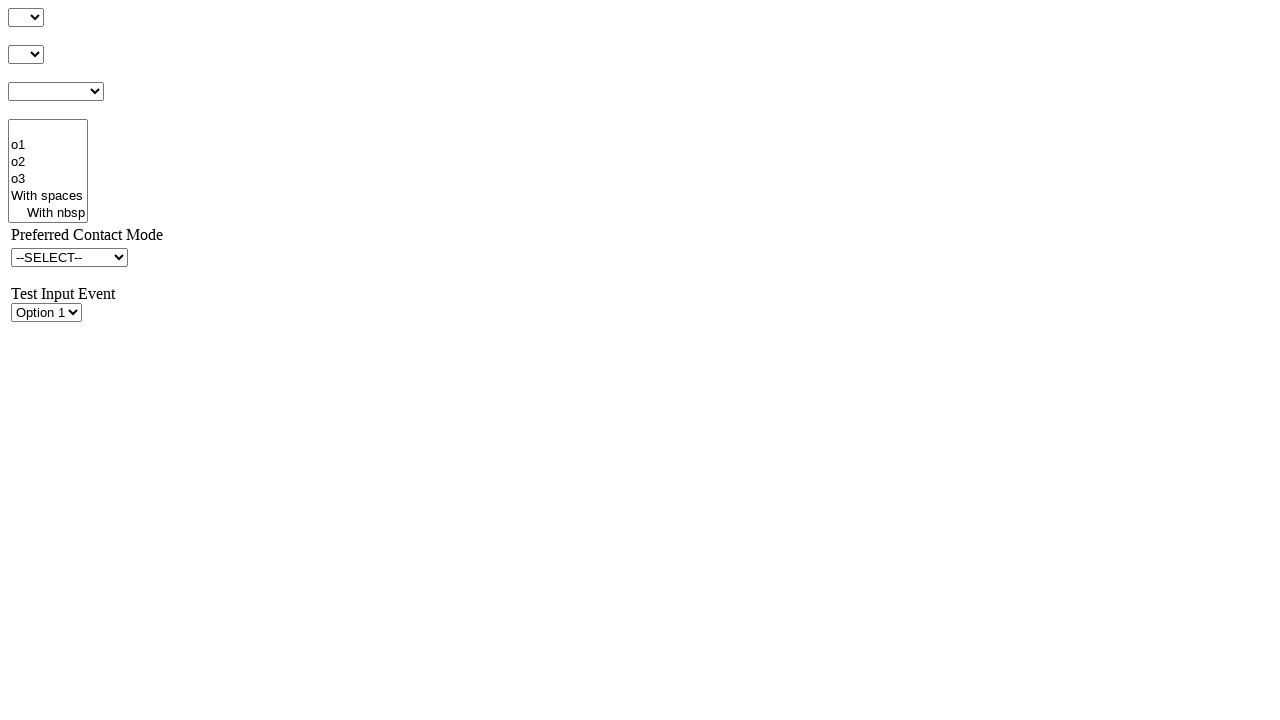

Selected third option (index 2) from dropdown #s1Id on #s1Id
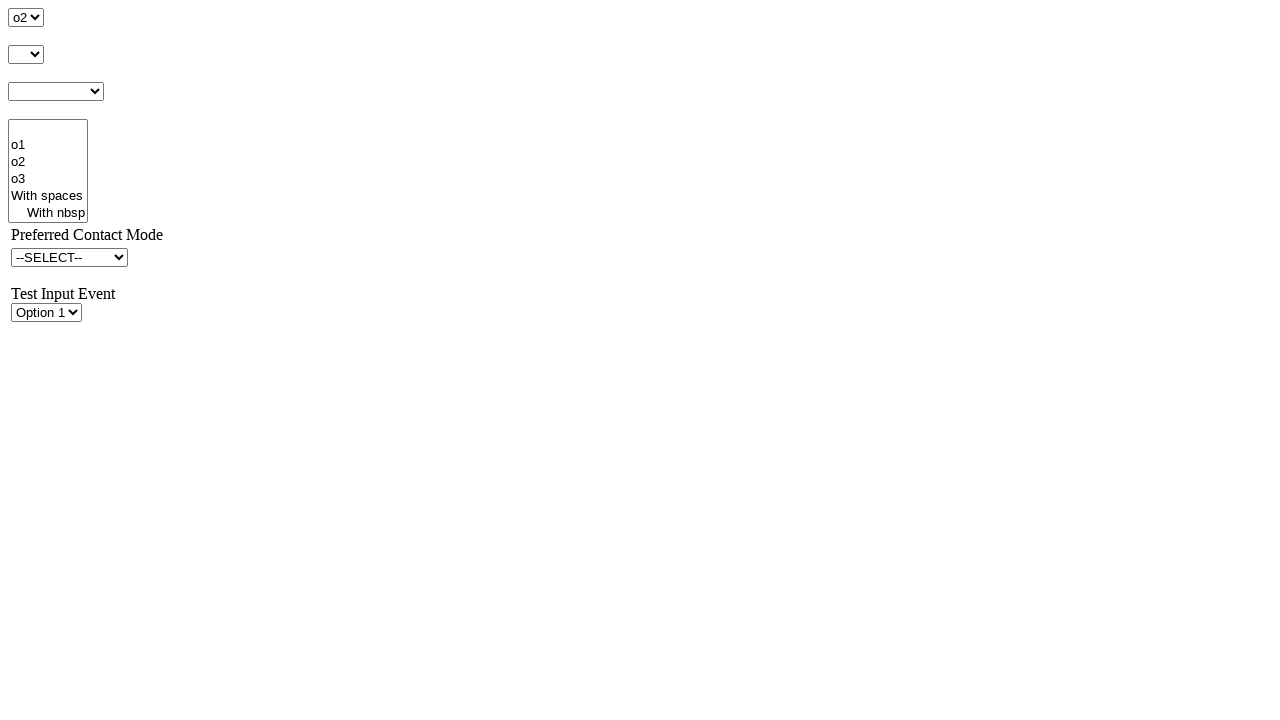

Waited 500ms to ensure selection is processed
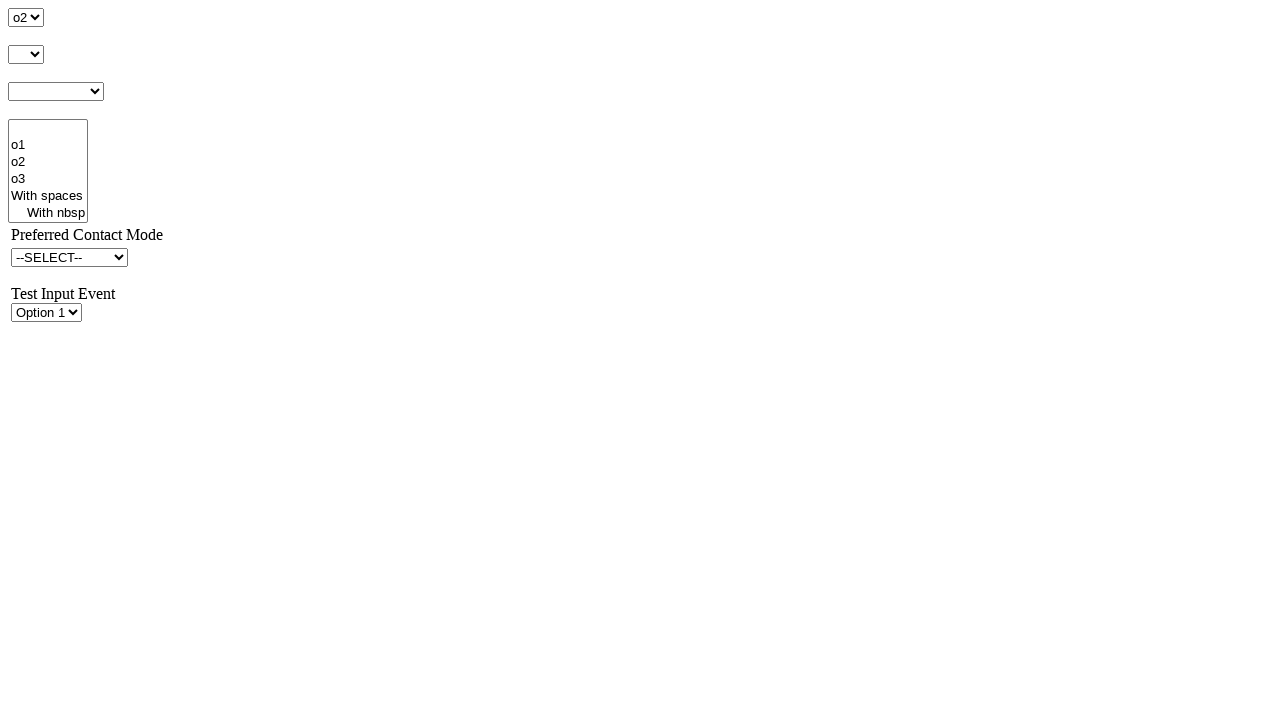

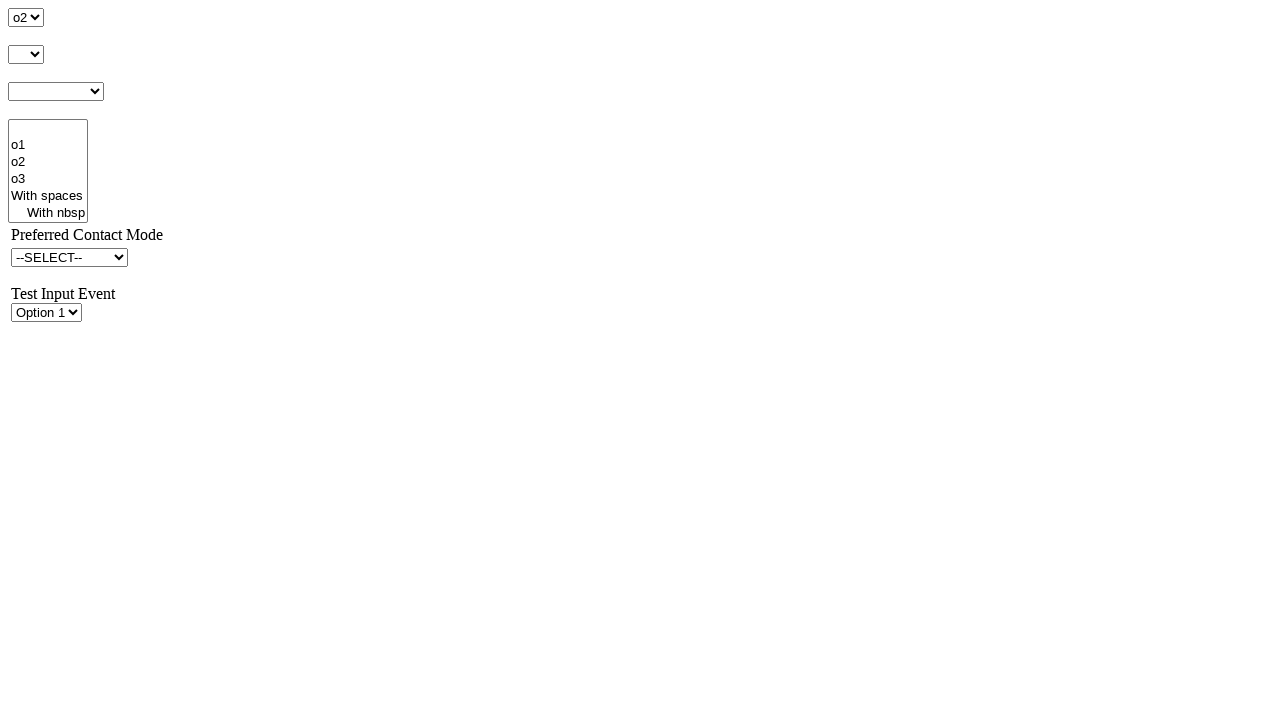